Navigates to the Demoblaze store website, maximizes the window, and verifies the page title is "STORE"

Starting URL: https://www.demoblaze.com

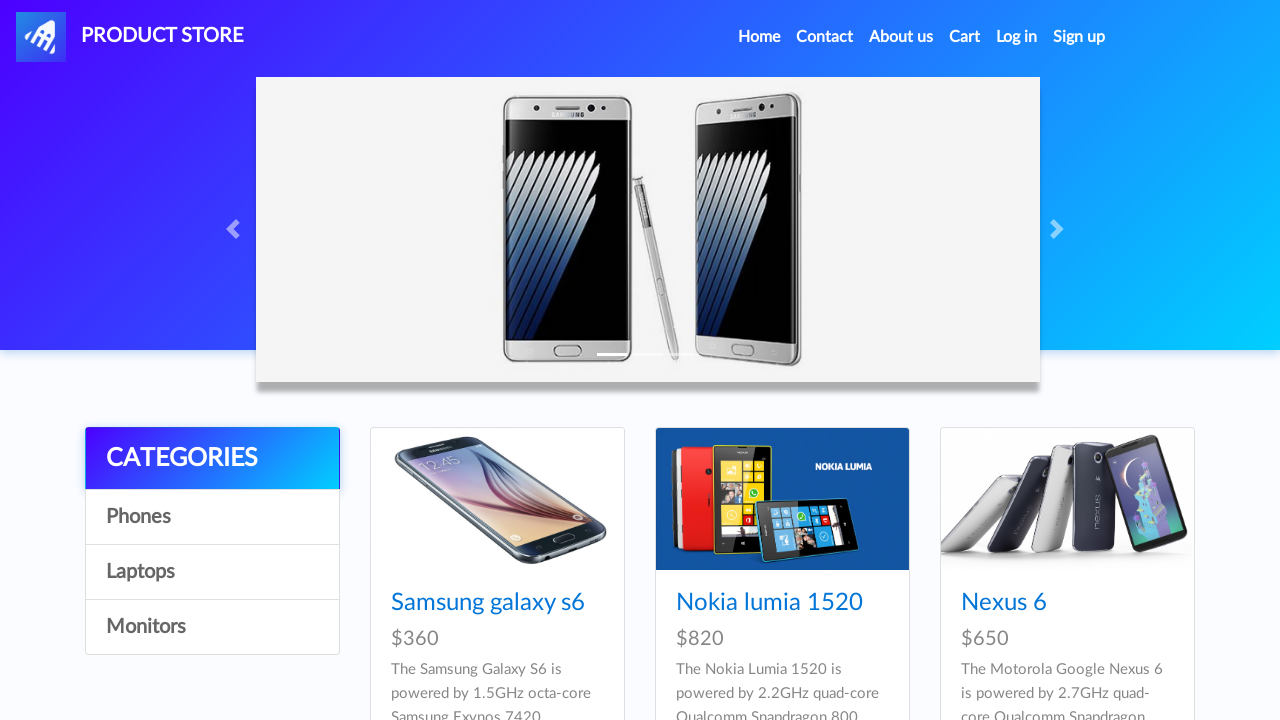

Set browser viewport to 1920x1080
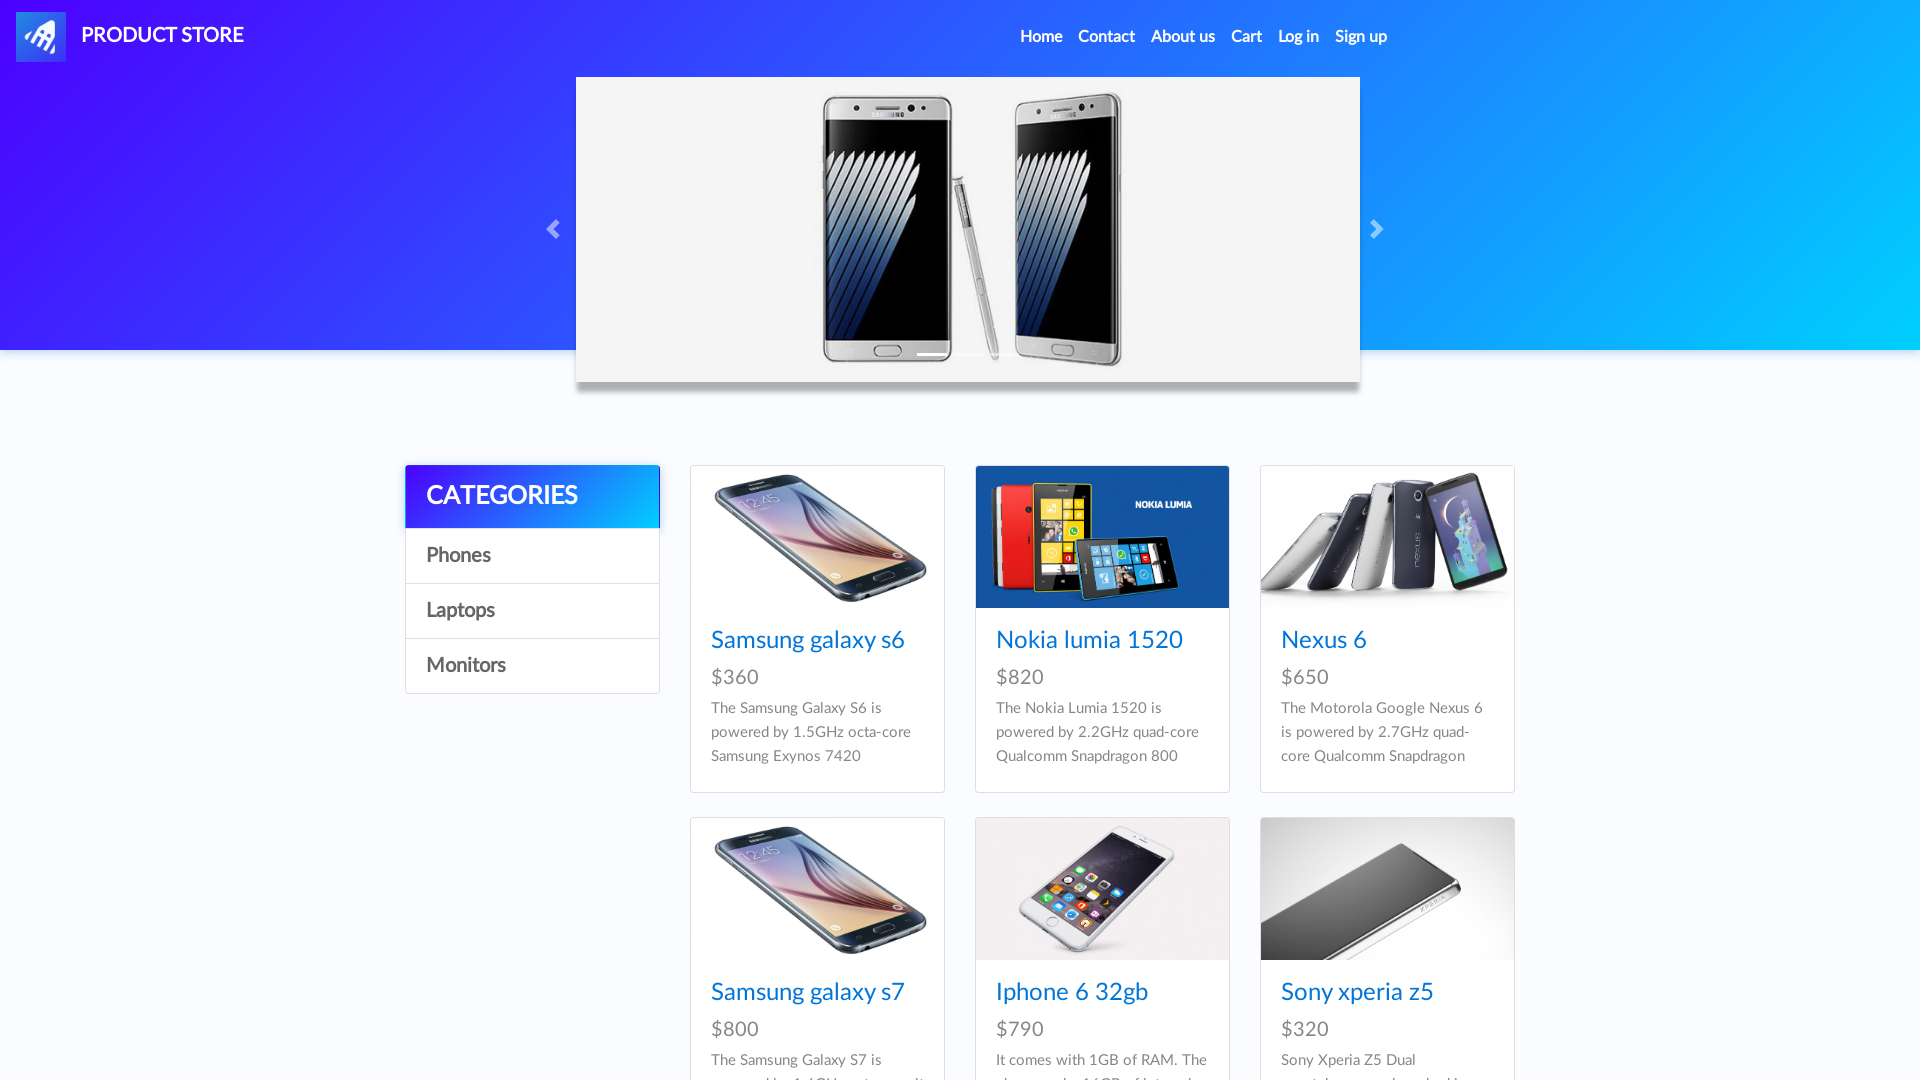

Waited for page to reach domcontentloaded state
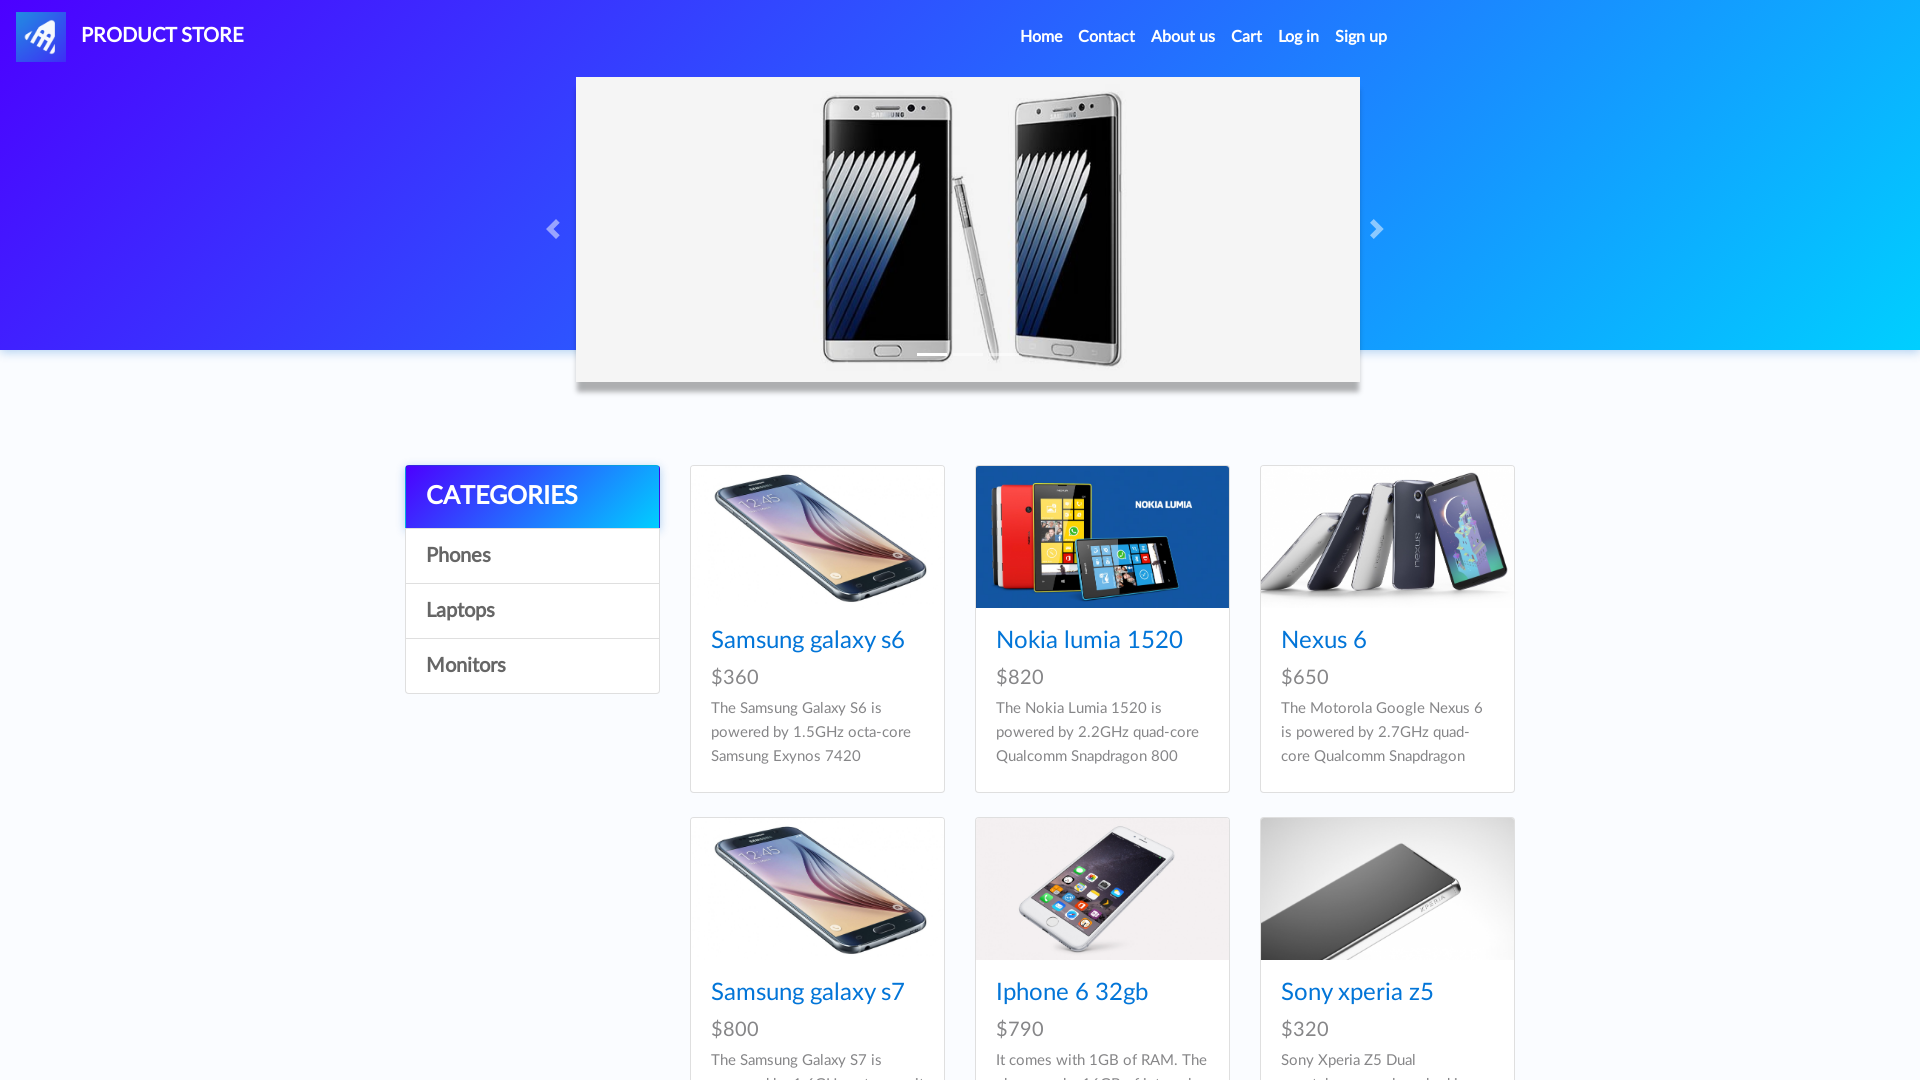

Retrieved page title: STORE
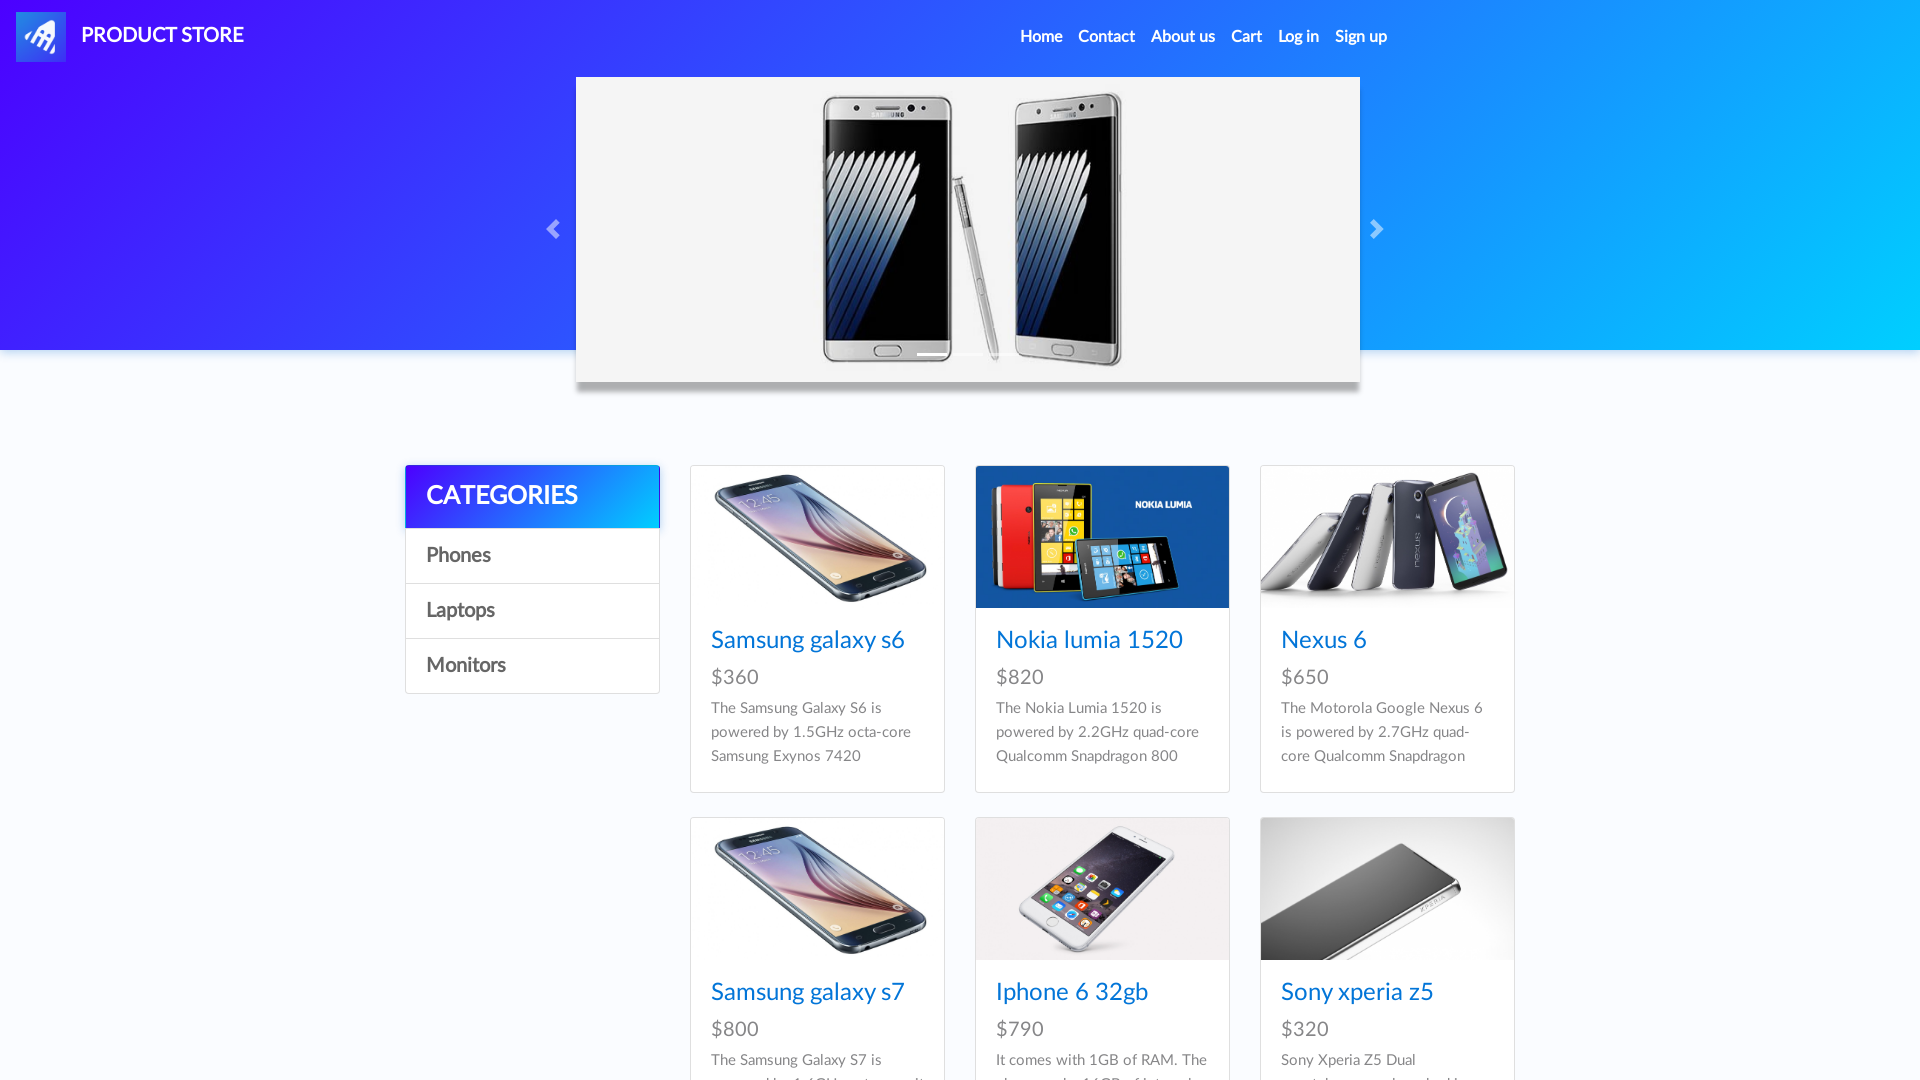

Page title verified as STORE - correct website
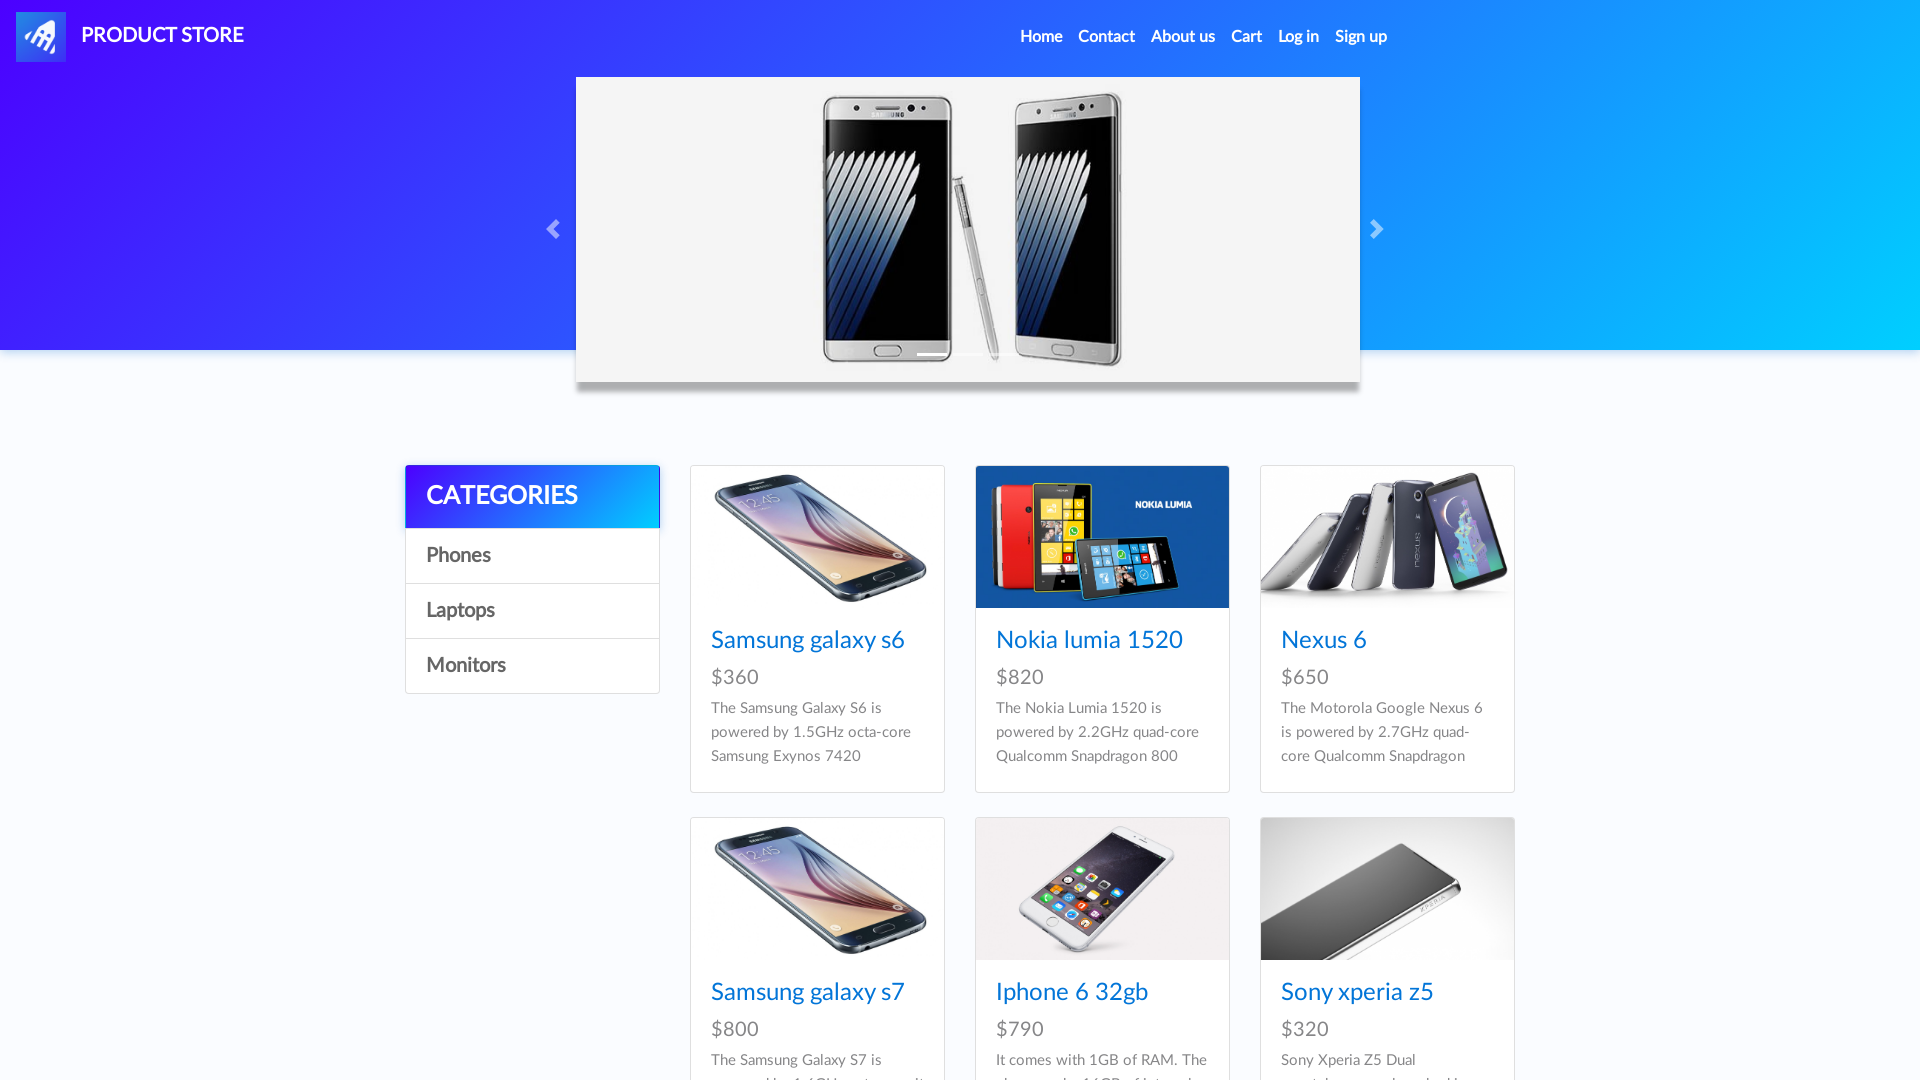

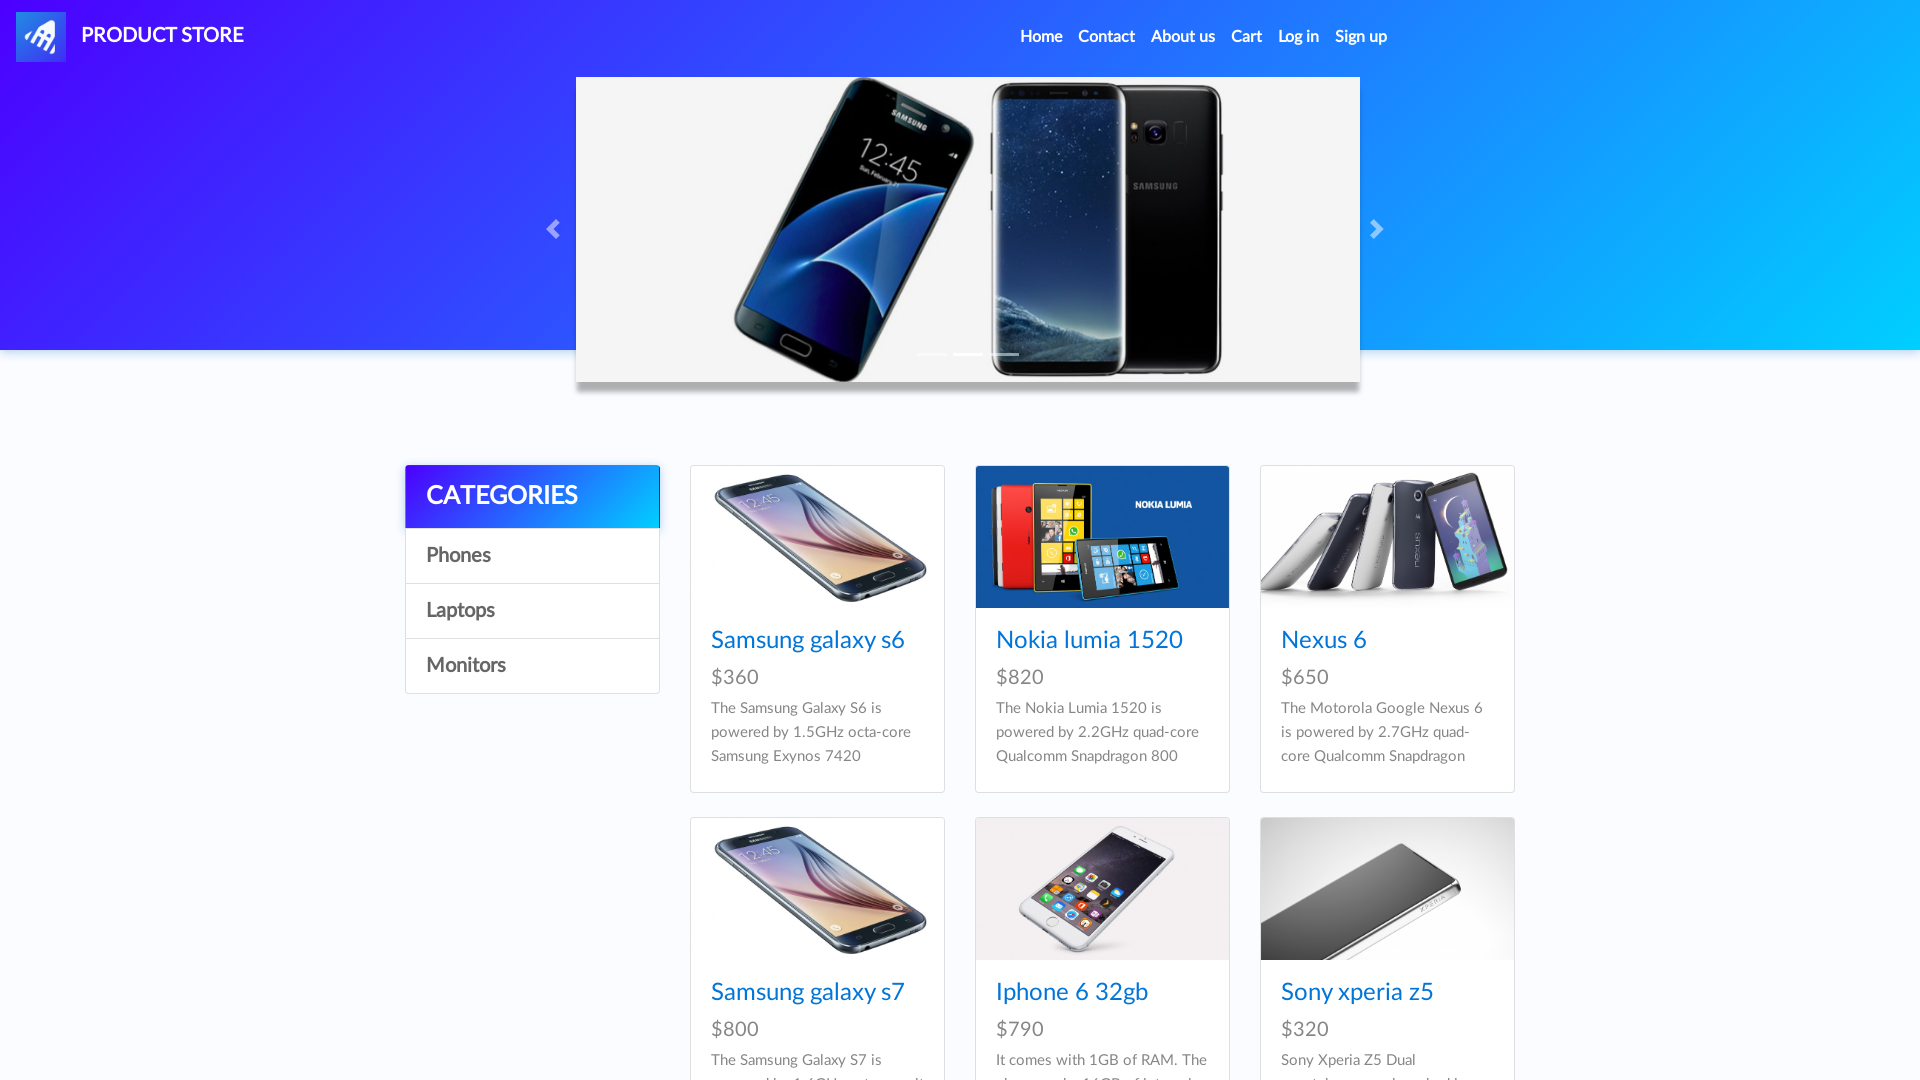